Tests the Ola Corporate contact form by navigating to the contact page and filling in the email field

Starting URL: https://corporate.olacabs.com/#/contact

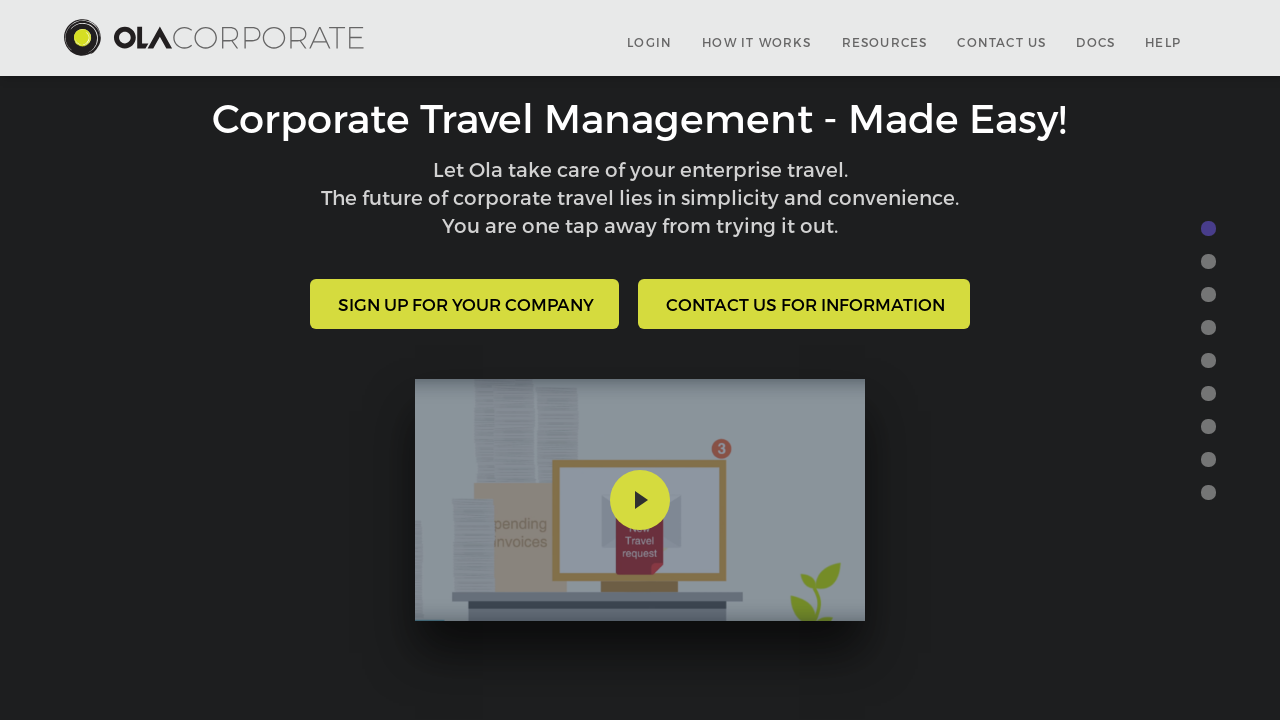

Clicked on contact link to navigate to contact page at (1002, 42) on #link-contact
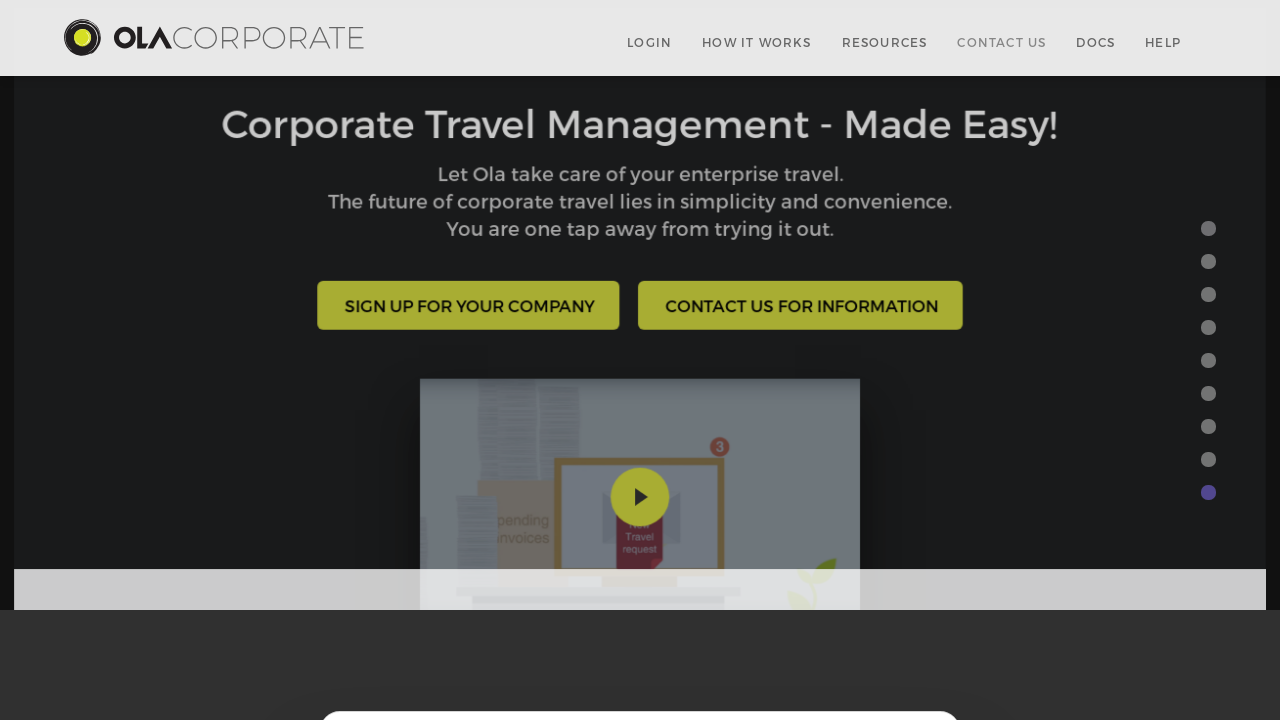

Waited 3 seconds for contact form to be visible
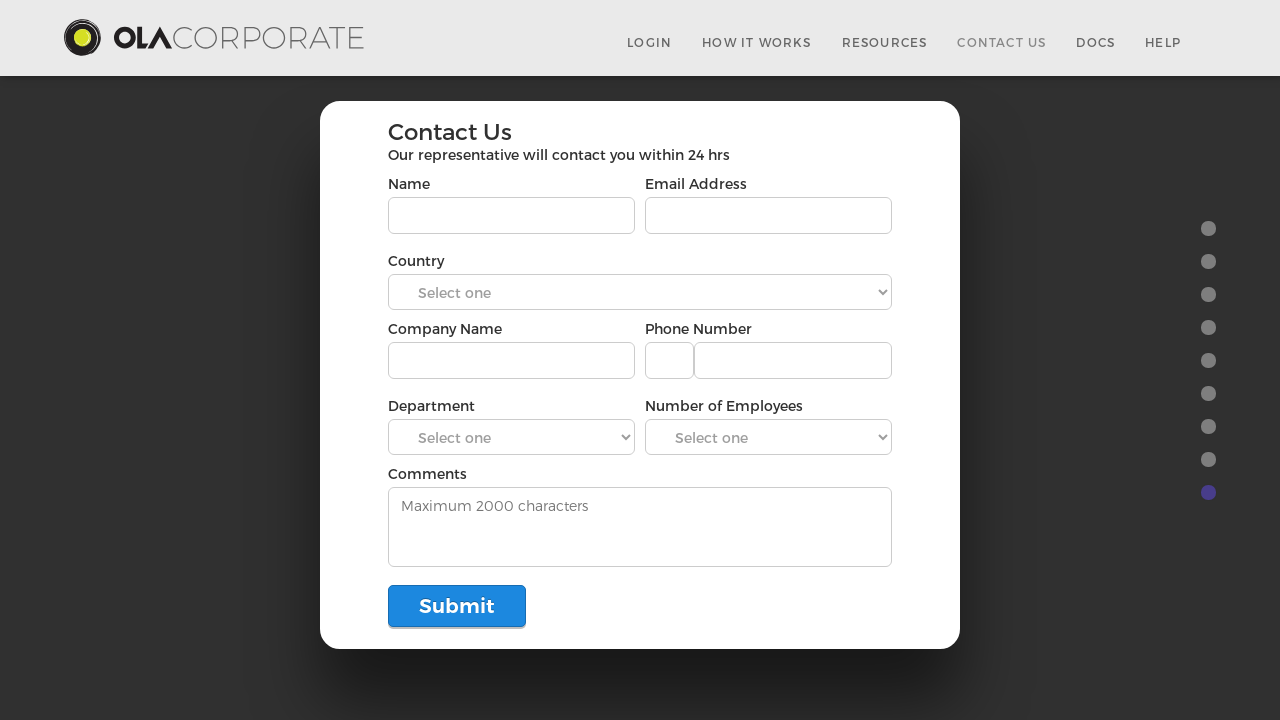

Clicked on email field at (511, 216) on #email43
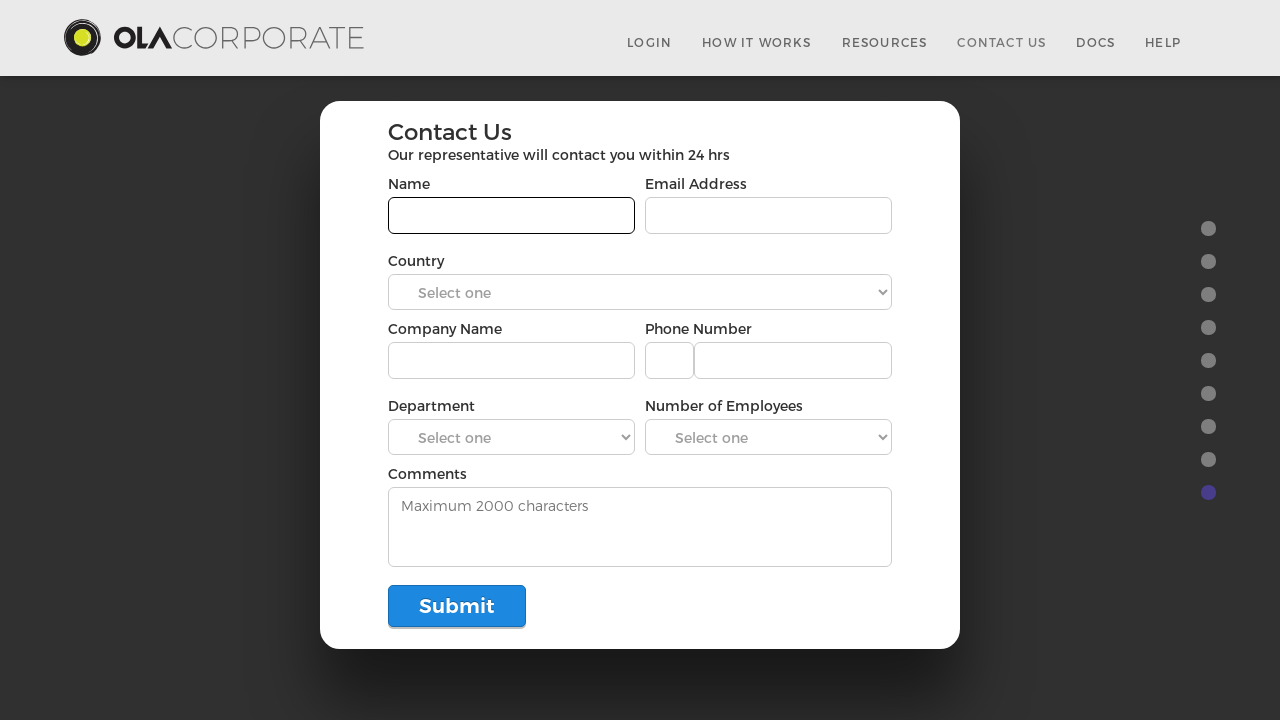

Filled email field with 'john.doe@example.com' on #email43
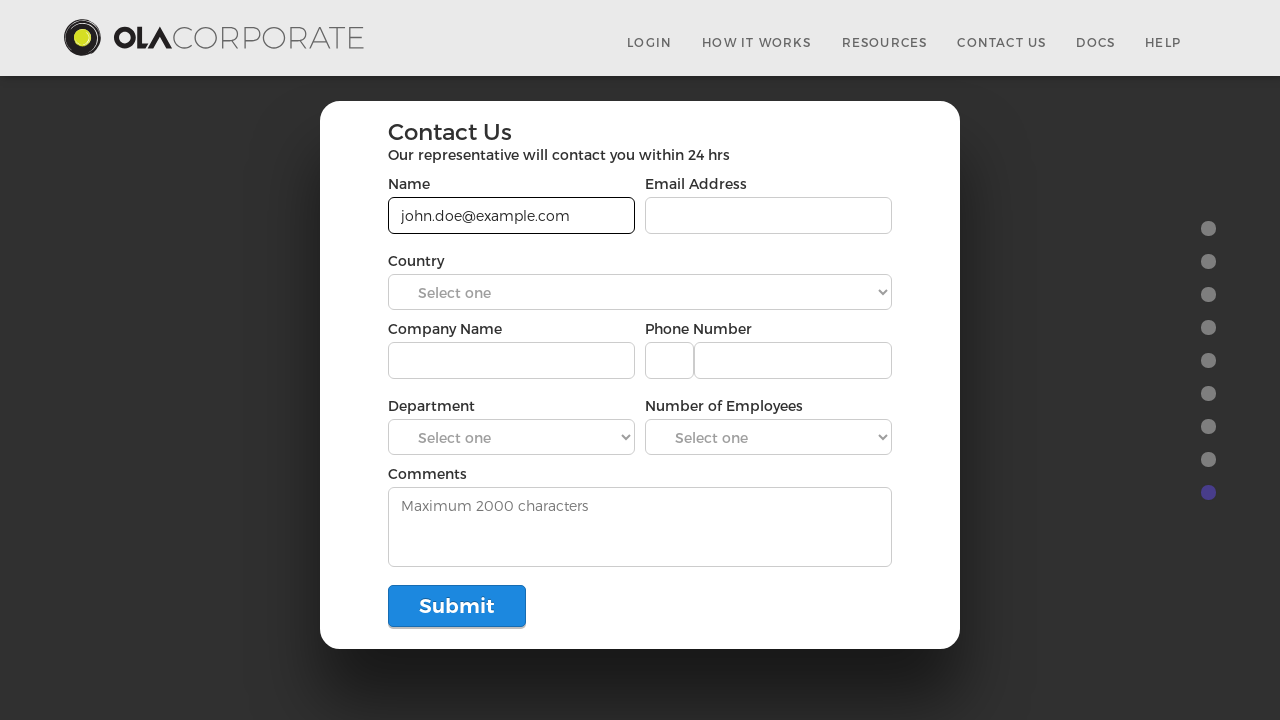

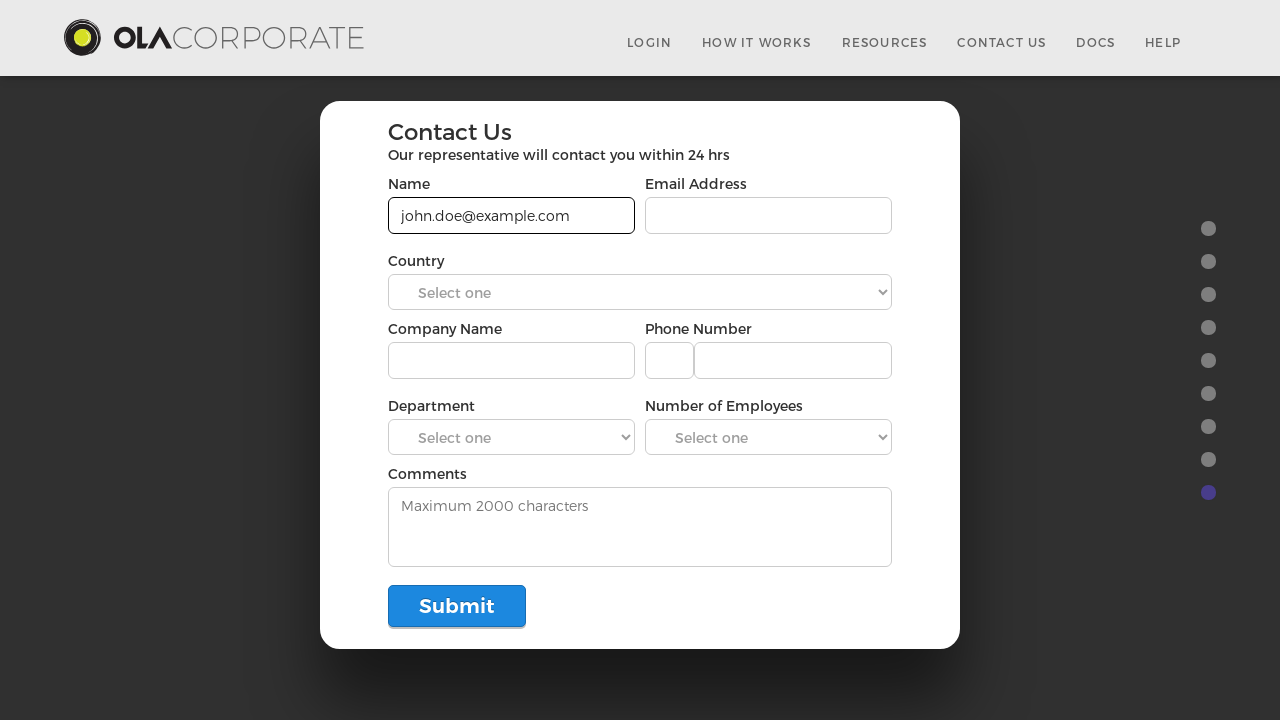